Navigates to the Reebok India website and waits for the page to load

Starting URL: https://reebok.abfrl.in/

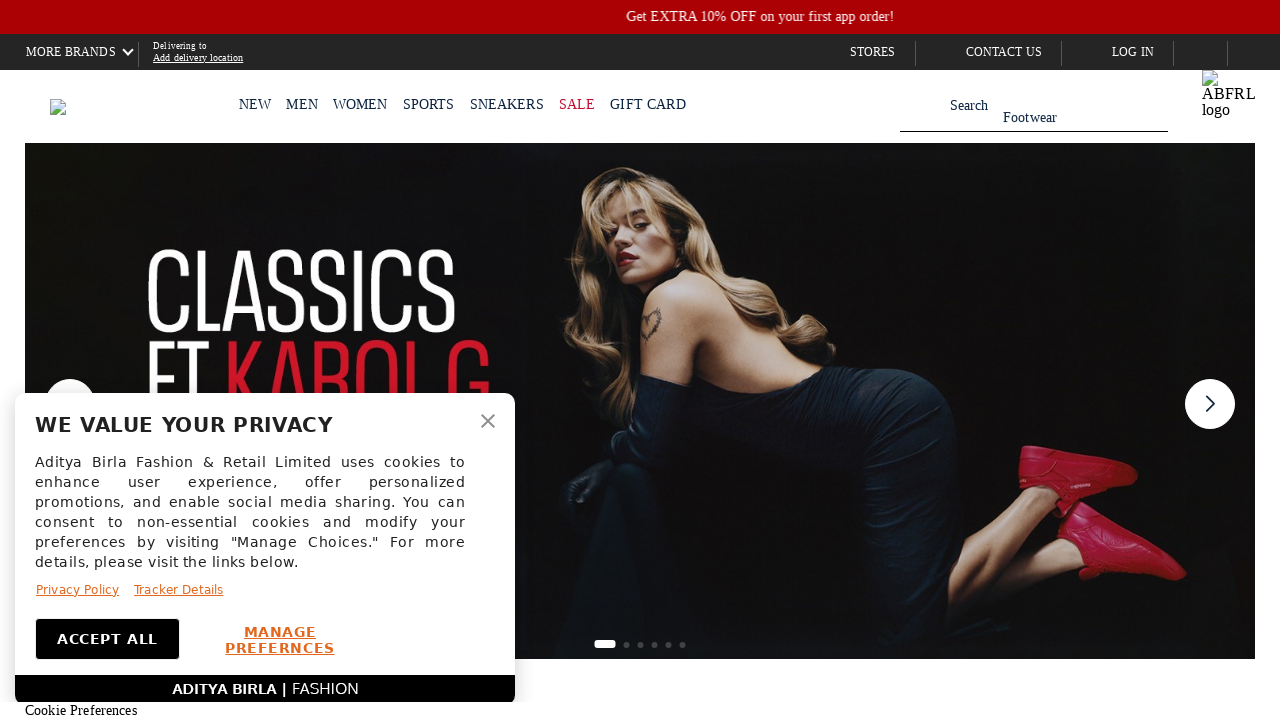

Waited for page to reach domcontentloaded state on Reebok India website
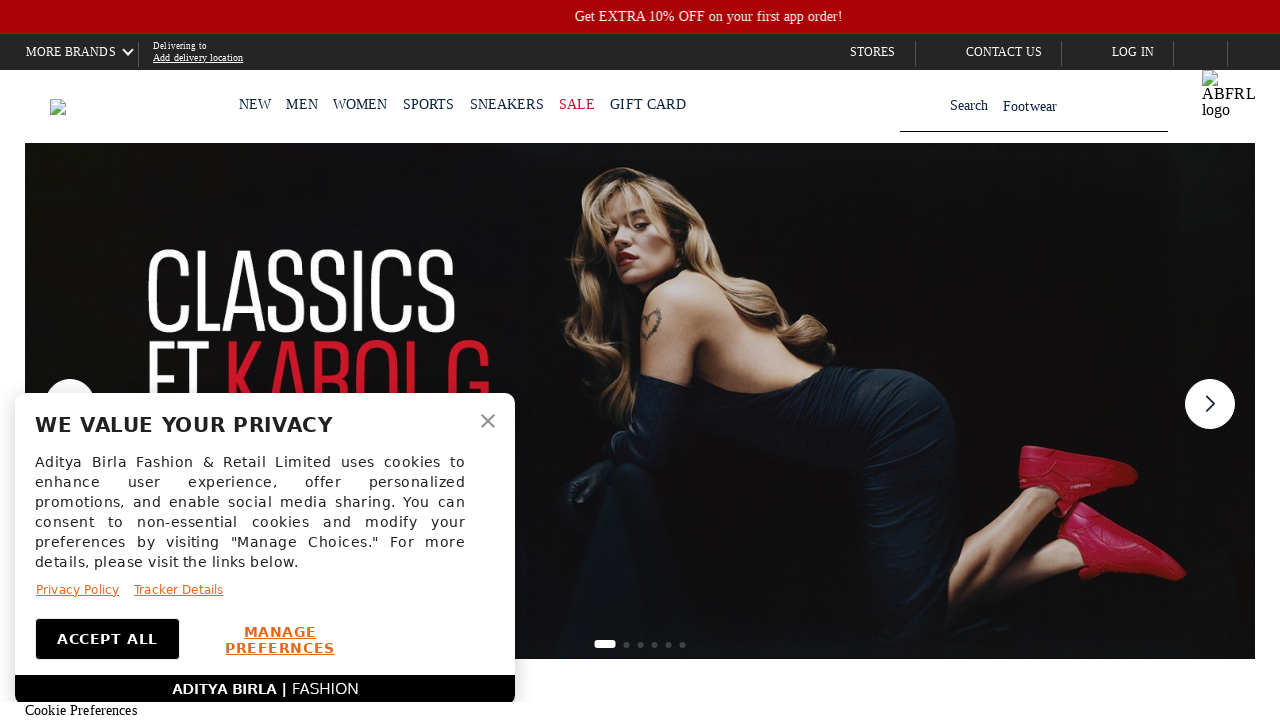

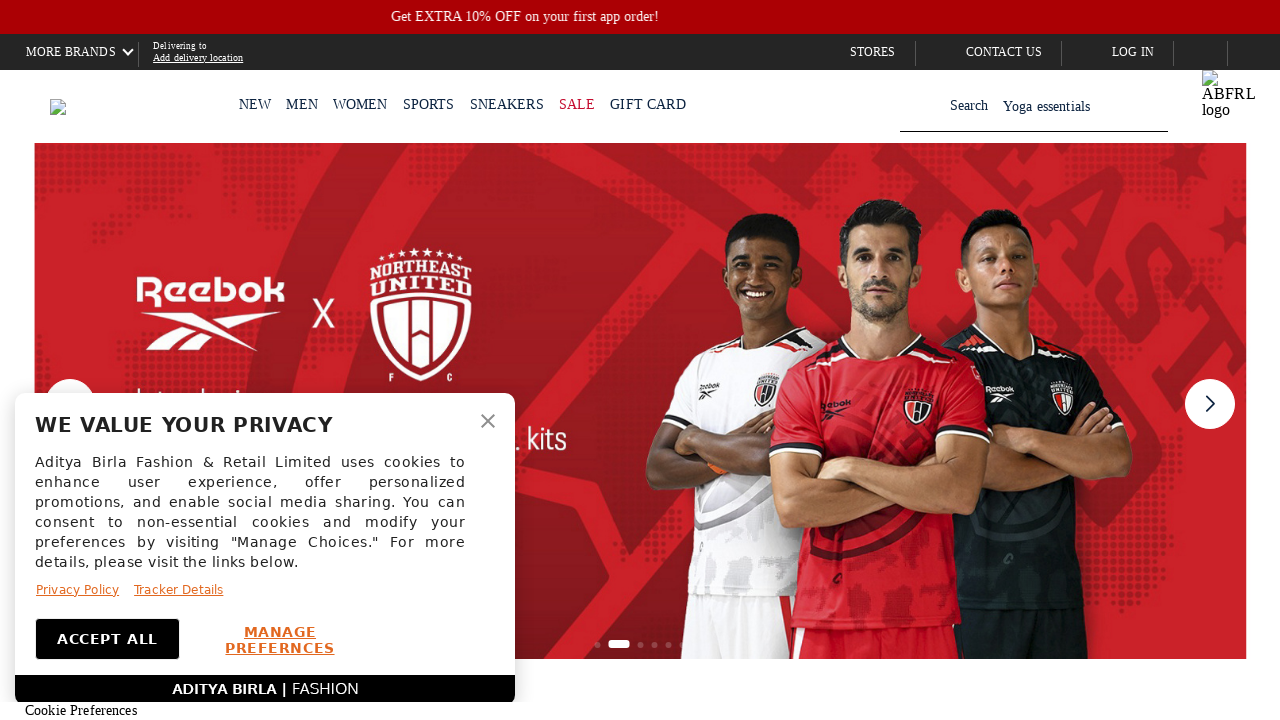